Tests a form submission that involves getting an attribute value from an element, performing a mathematical calculation, and filling the result along with selecting checkboxes/radio buttons

Starting URL: http://suninjuly.github.io/get_attribute.html

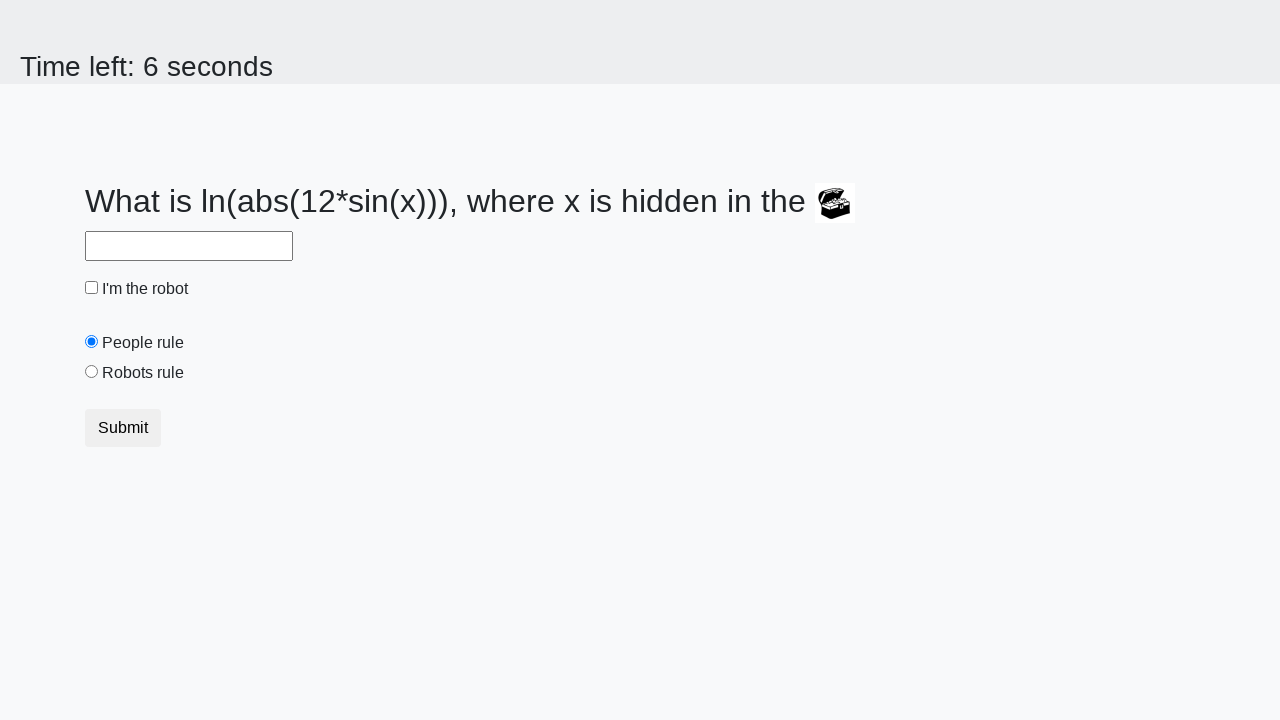

Retrieved 'valuex' attribute from treasure element
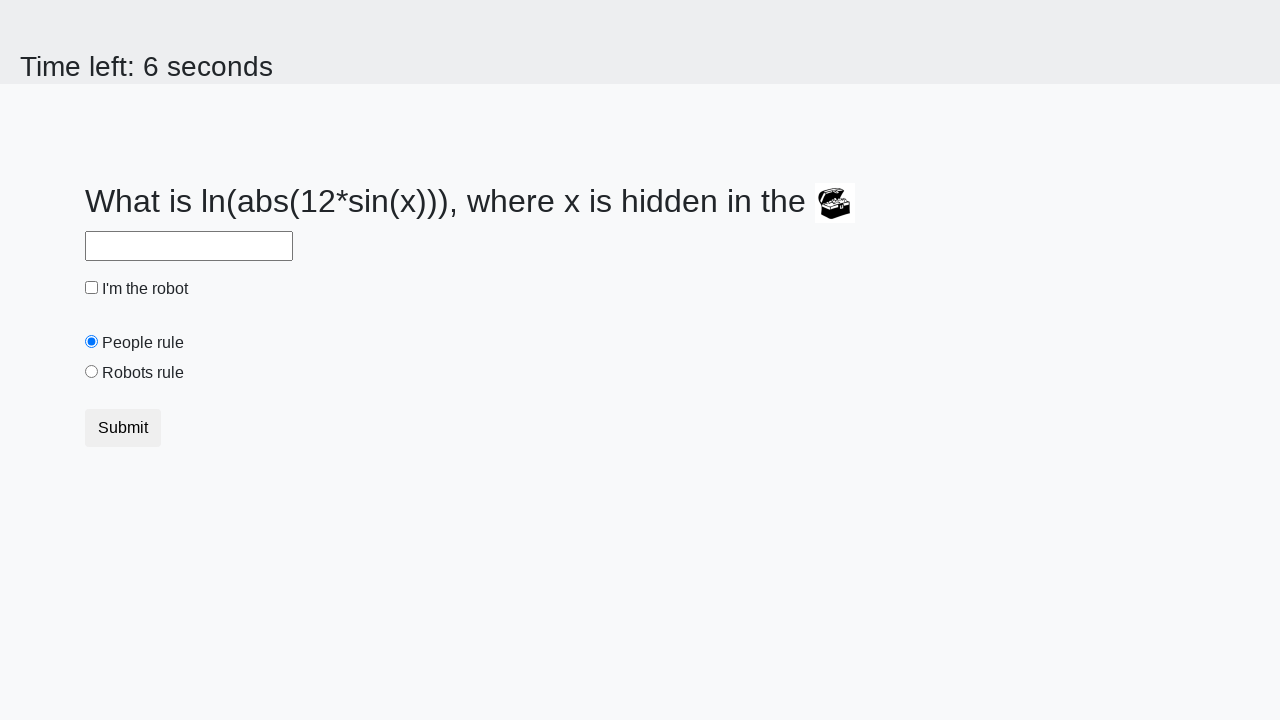

Calculated result using mathematical formula: log(abs(12 * sin(x)))
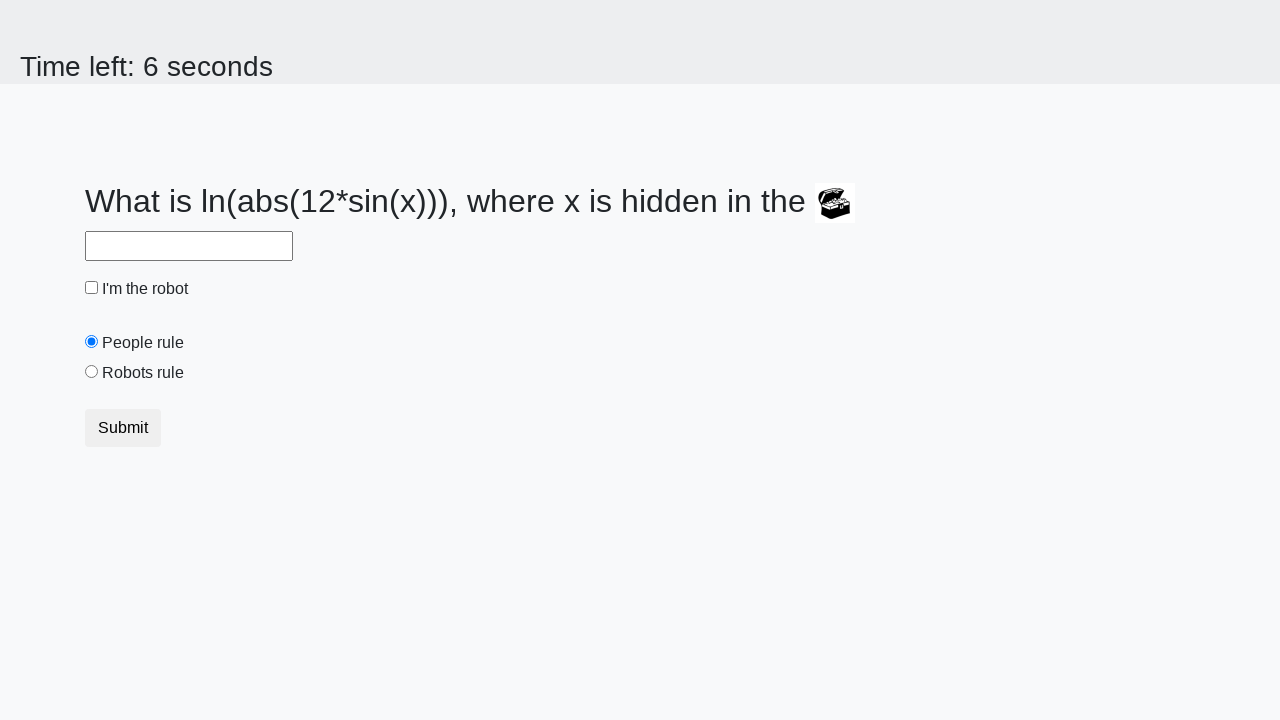

Filled answer field with calculated value on #answer
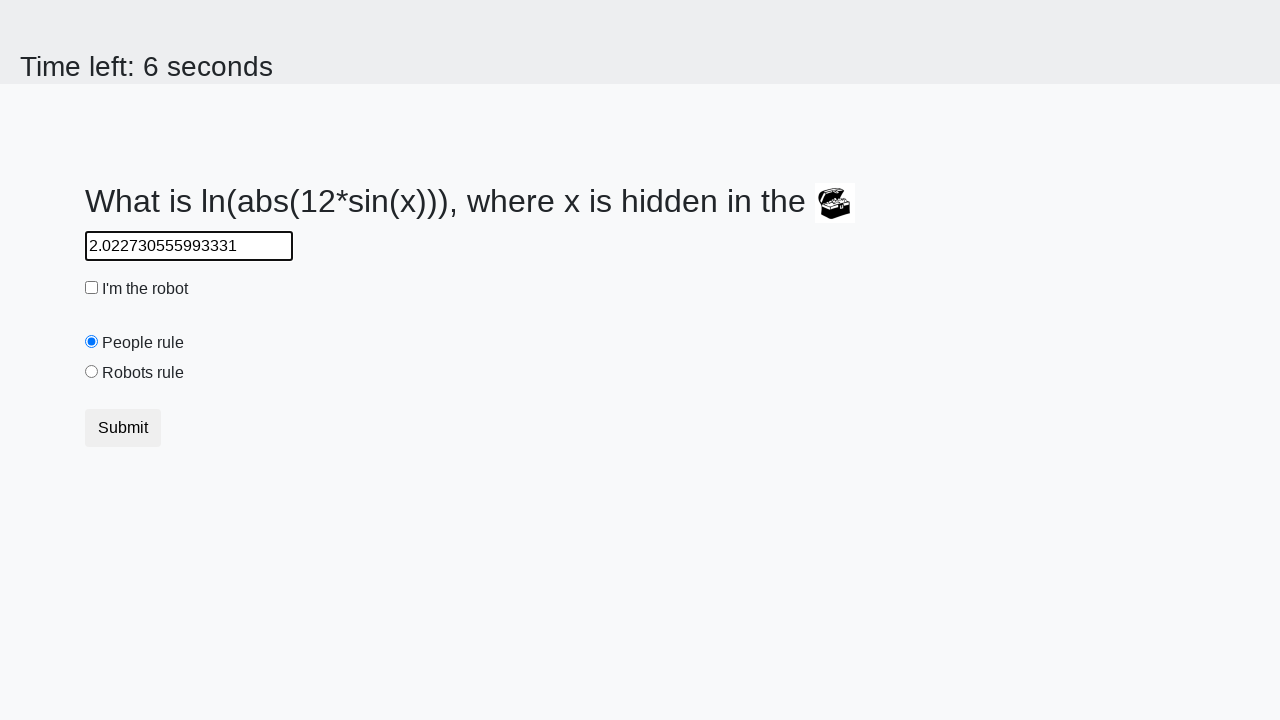

Clicked robot checkbox at (92, 288) on #robotCheckbox
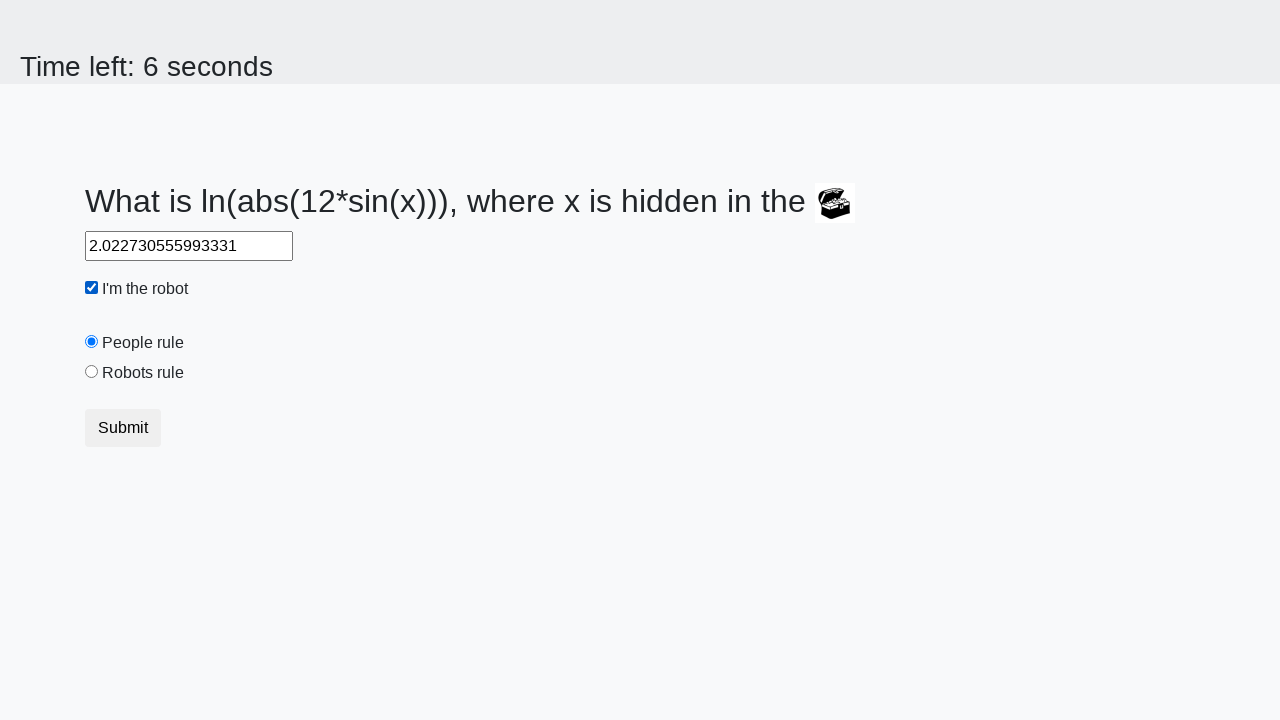

Clicked 'robots rule' radio button at (92, 372) on #robotsRule
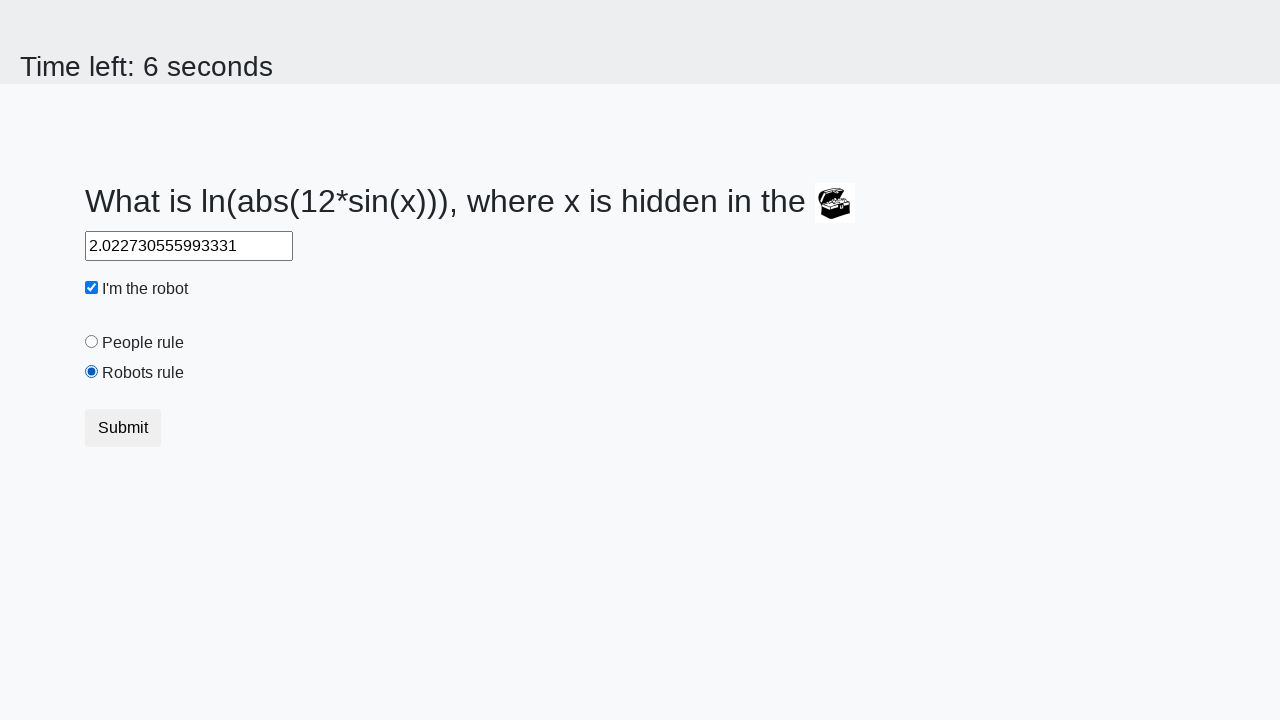

Submitted form by clicking submit button at (123, 428) on button.btn
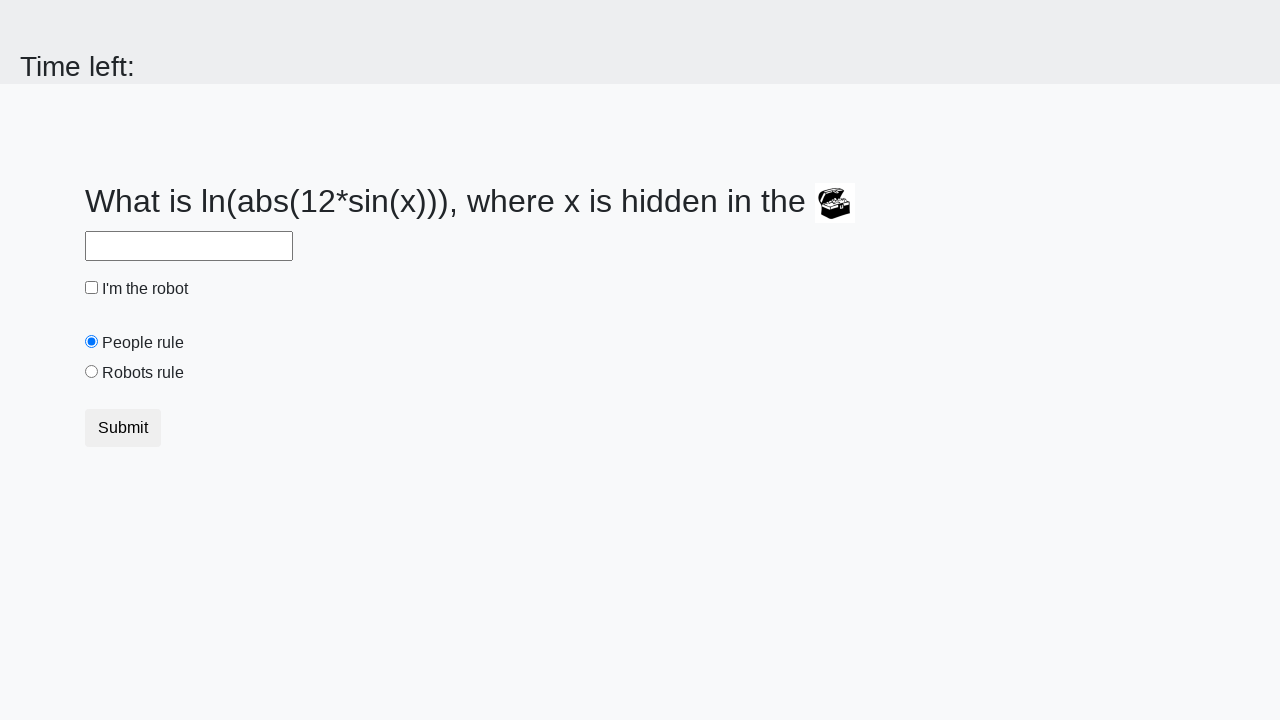

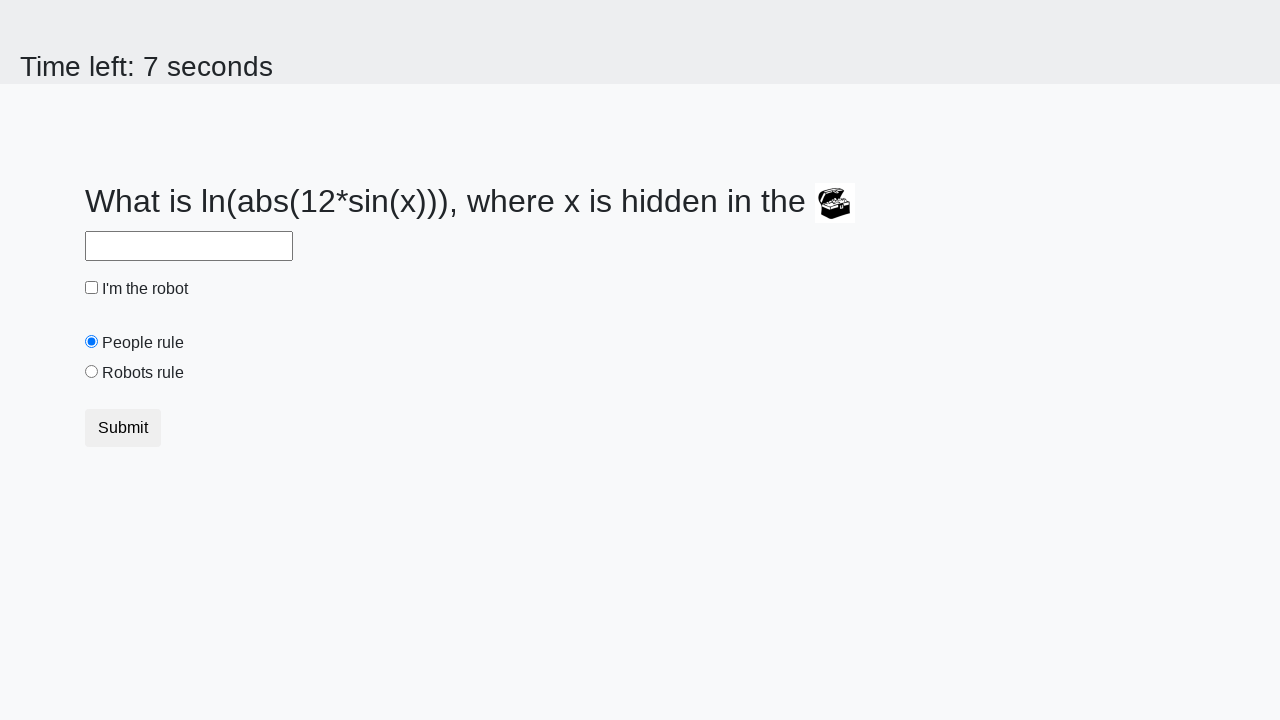